Tests checkbox interaction in a browser session (note: Playwright doesn't have true headless mode concept like Selenium)

Starting URL: http://the-internet.herokuapp.com/

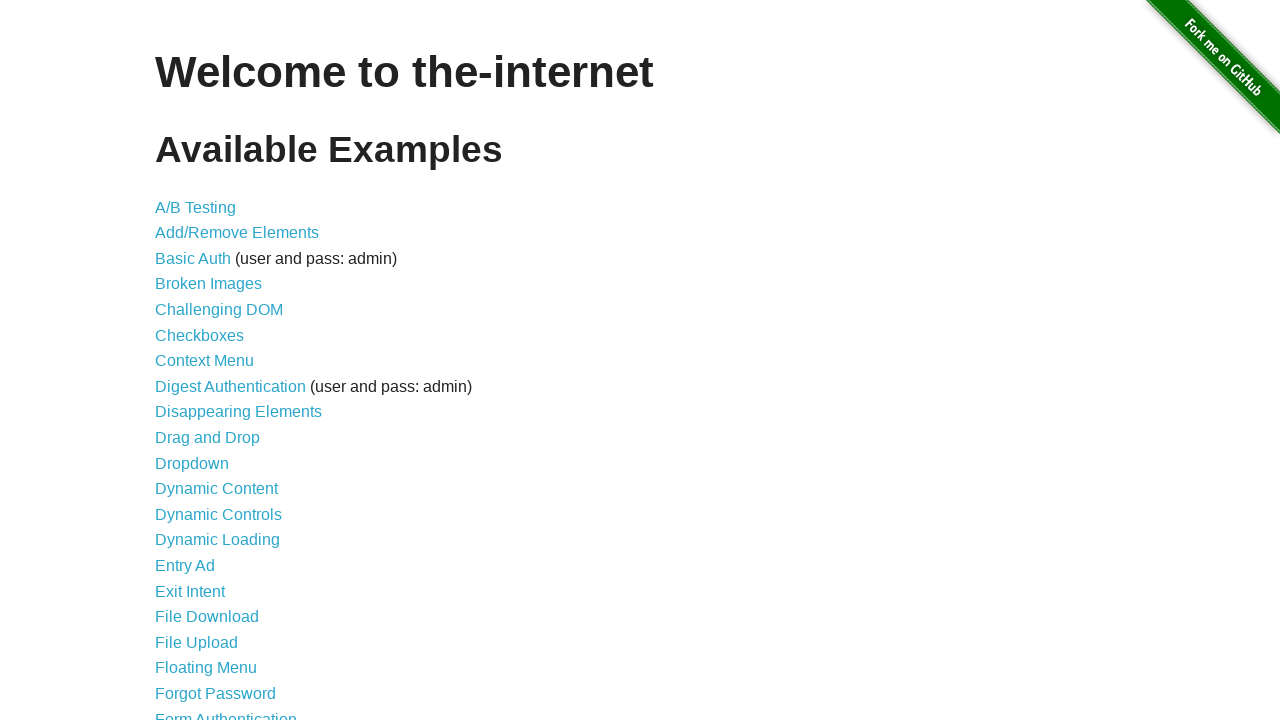

Clicked on Checkboxes link at (200, 335) on a[href='/checkboxes']
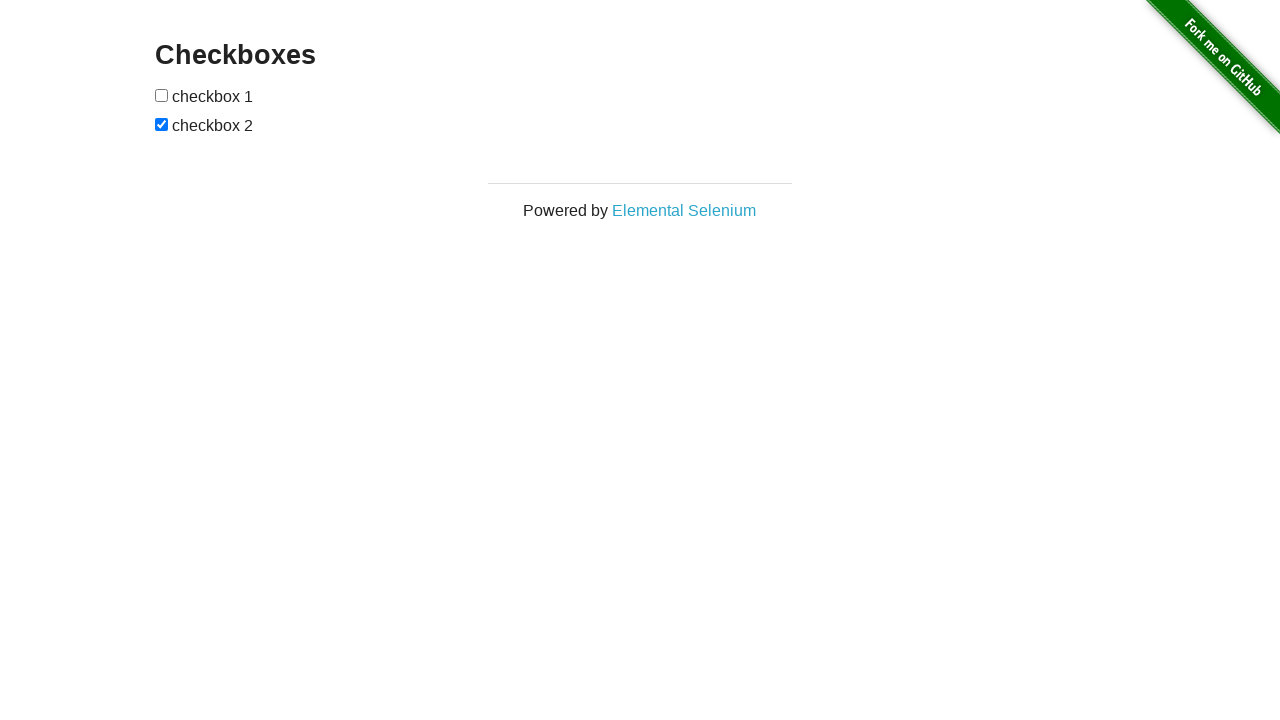

Located first checkbox element
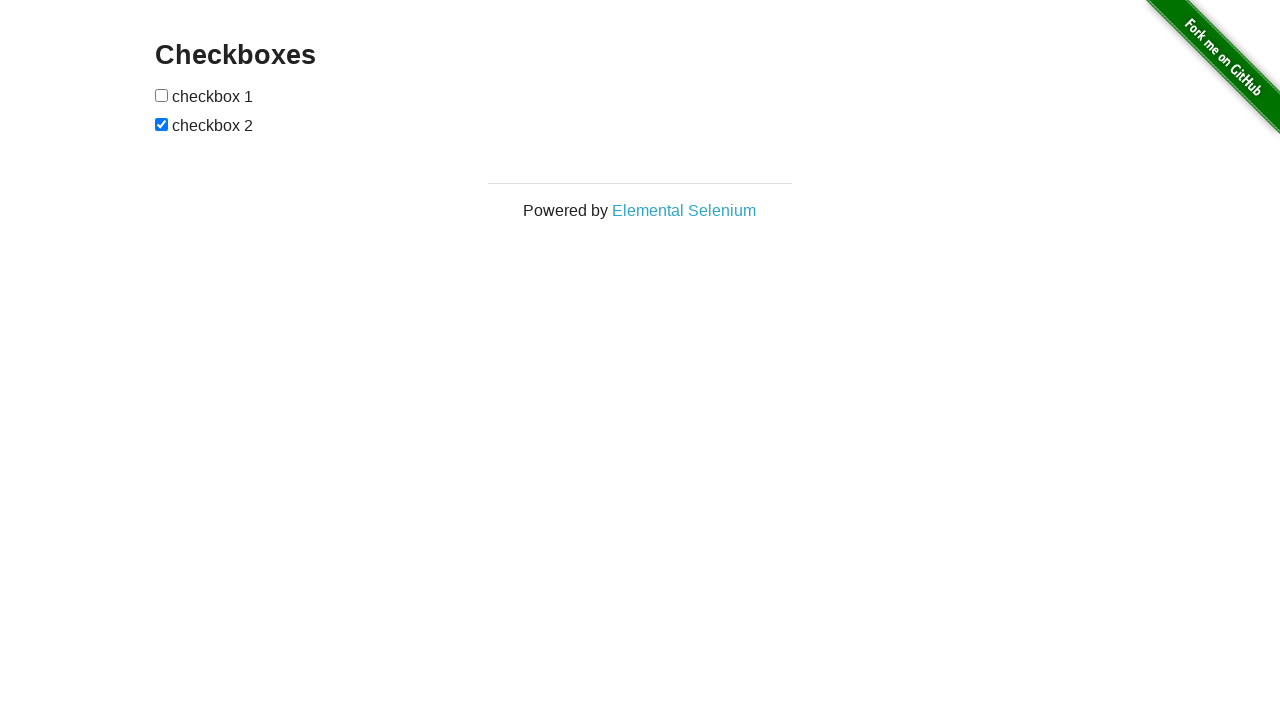

Located second checkbox element
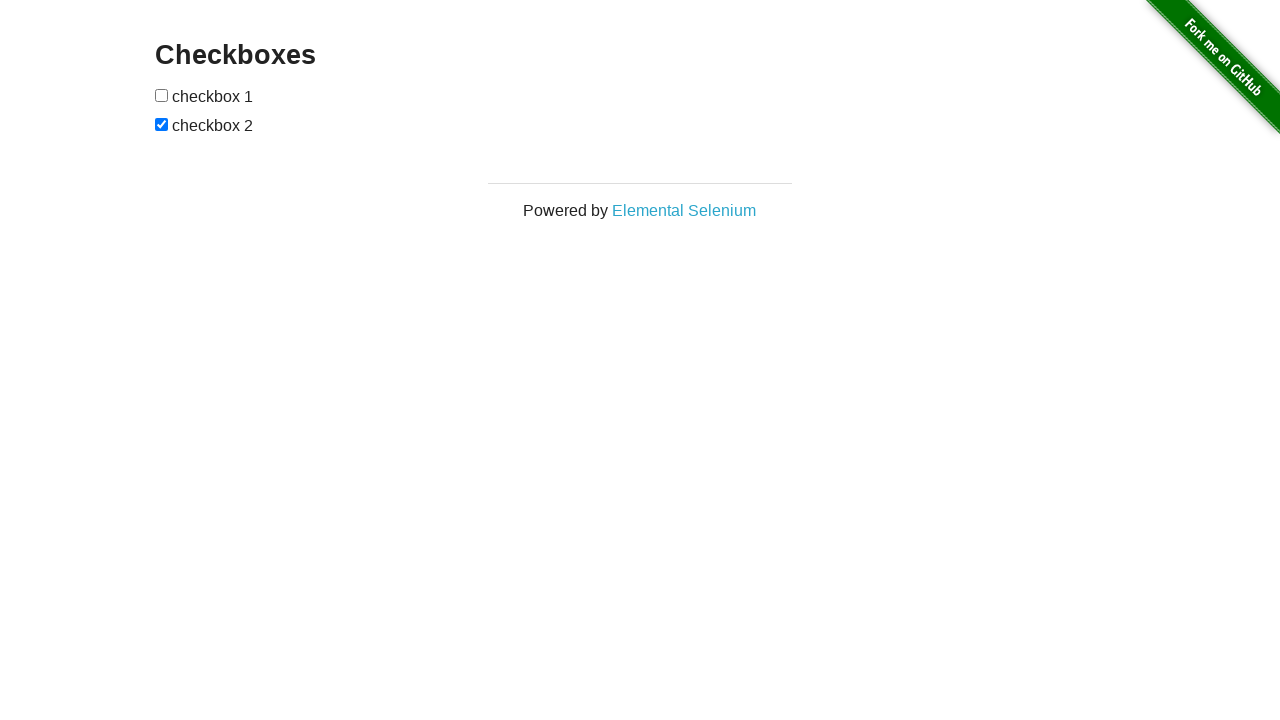

Clicked first checkbox to toggle it at (162, 95) on input[type='checkbox'] >> nth=0
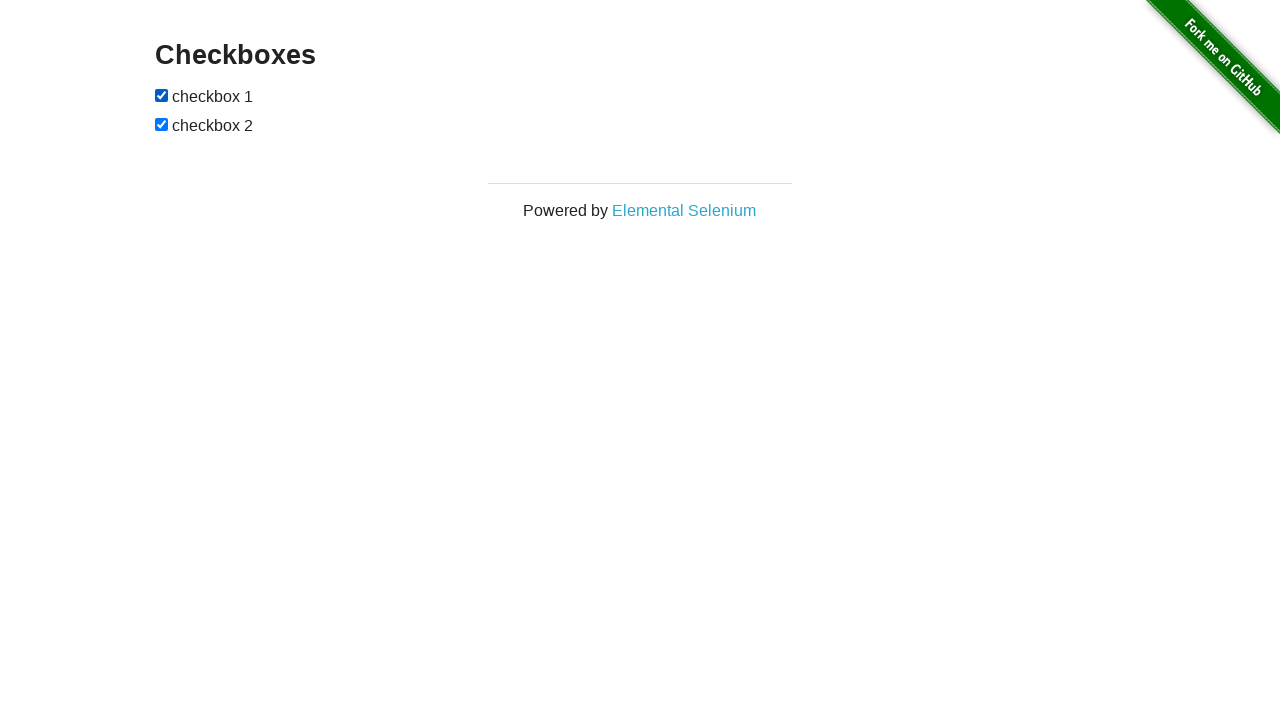

Verified first checkbox is checked
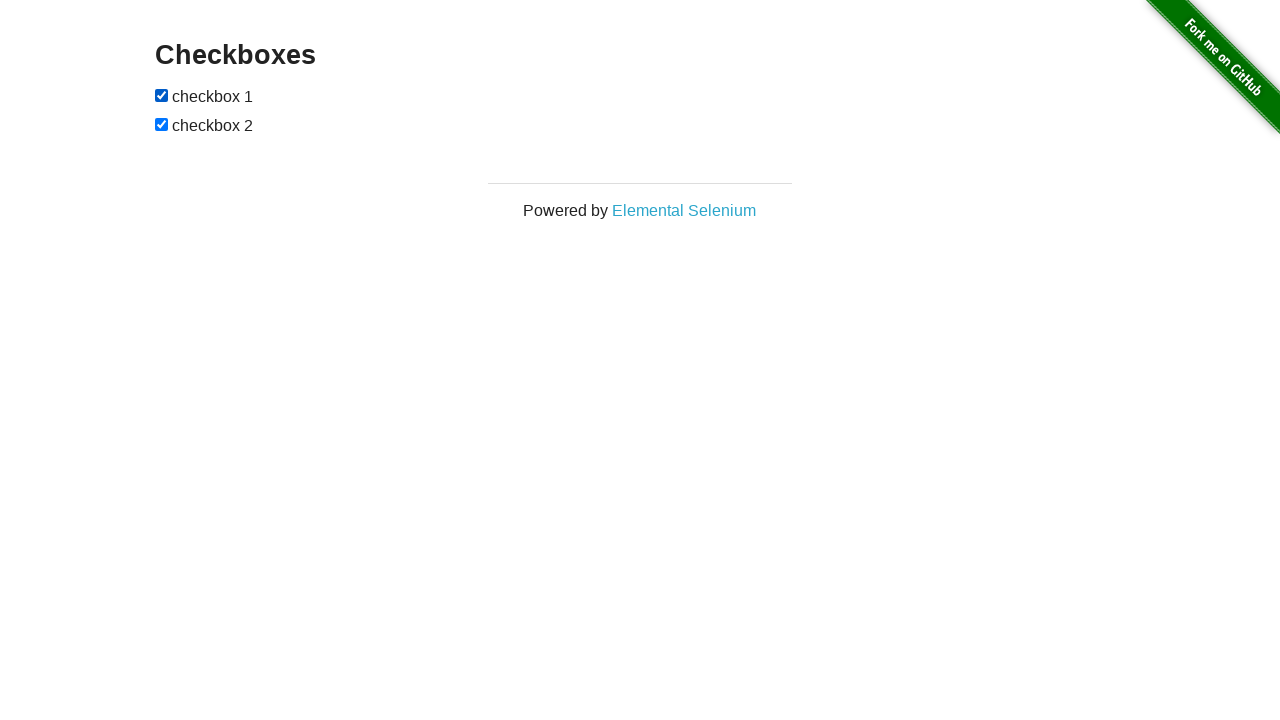

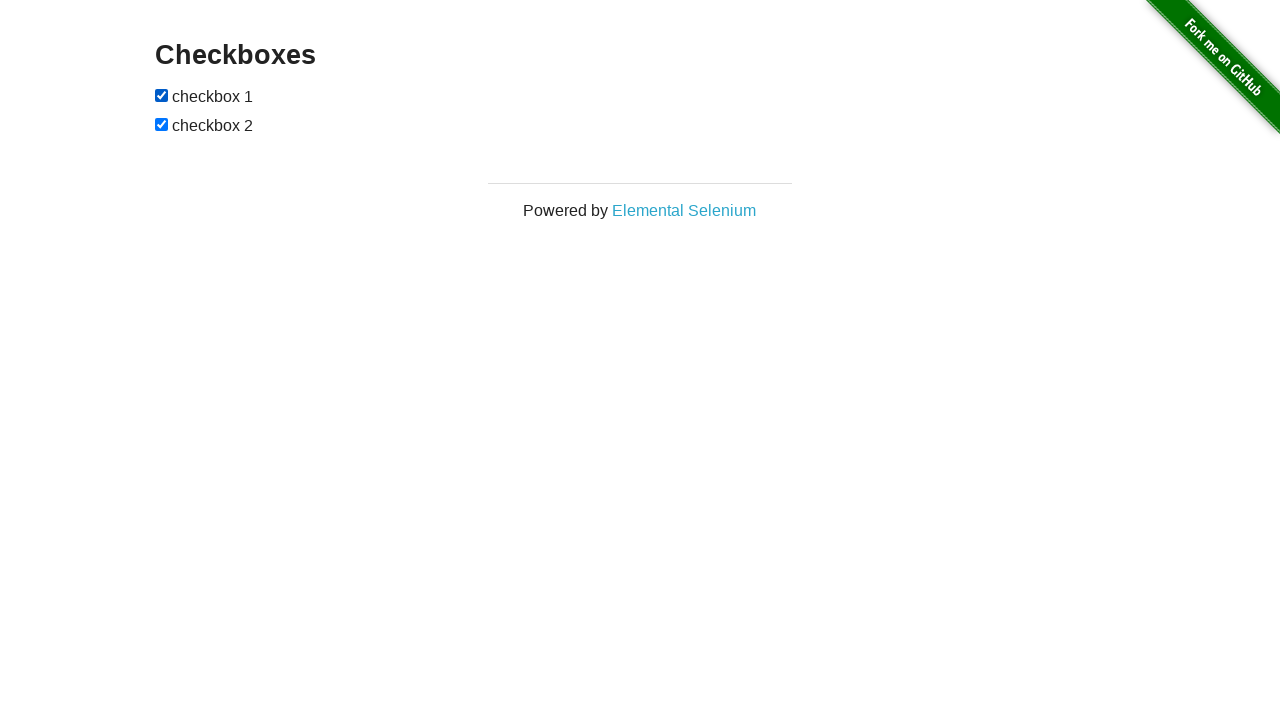